Searches for a product on PharmEasy website and selects one of the search suggestions from the dropdown

Starting URL: https://pharmeasy.in/

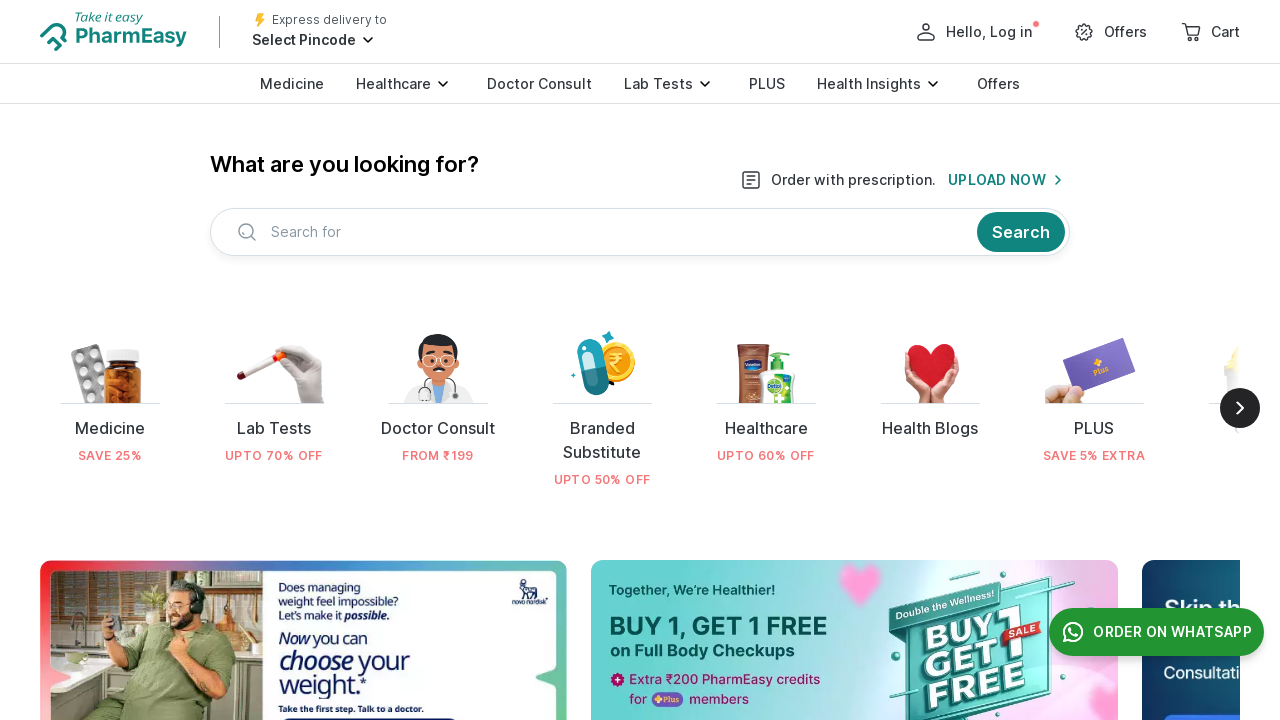

Clicked on the search bar to activate it at (306, 232) on (//span[@class='c-kkmdlQ c-kkmdlQ-gatHuX-structure-captionRegular c-kkmdlQ-dYJjt
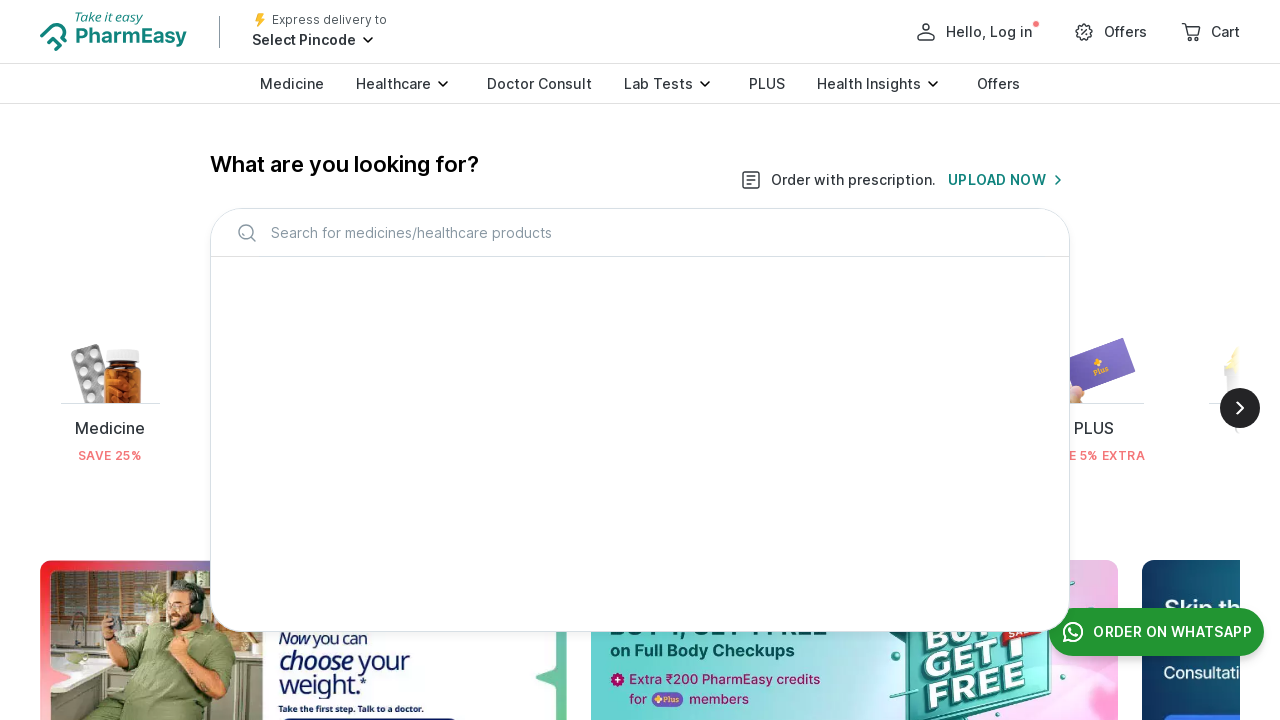

Typed 'moov' in the search field on //input[@type='text']
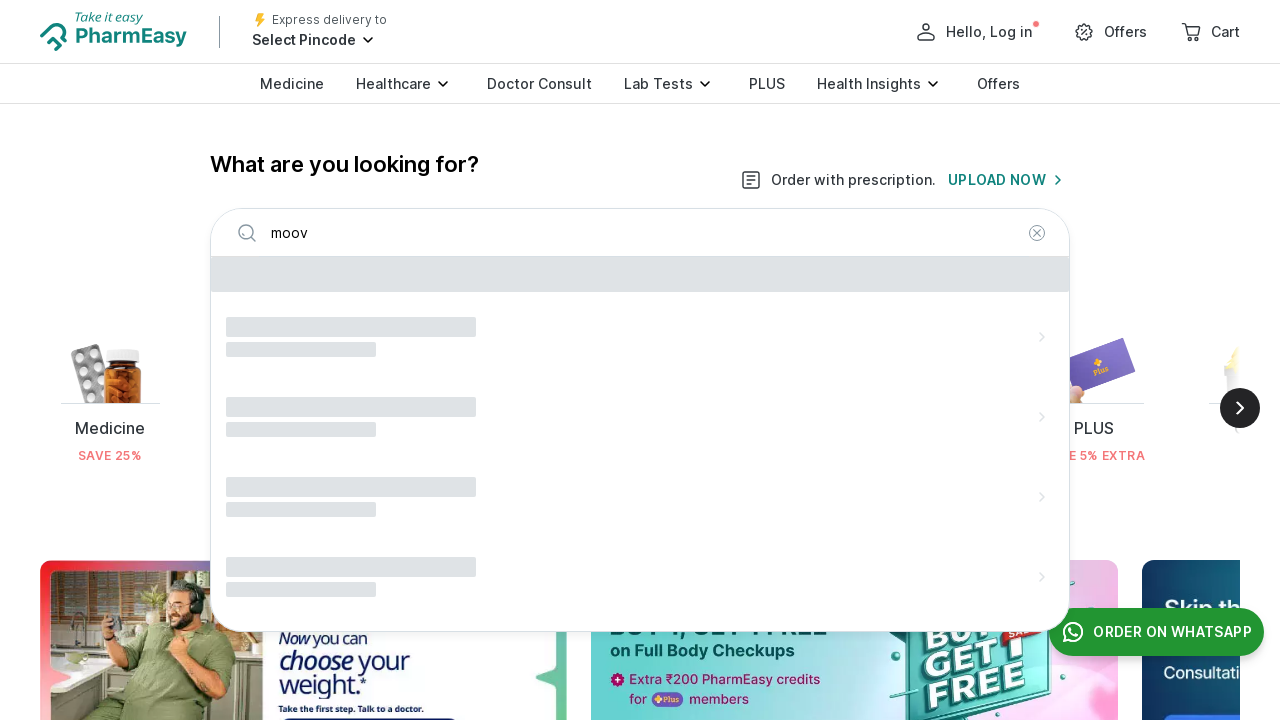

Search suggestions dropdown appeared
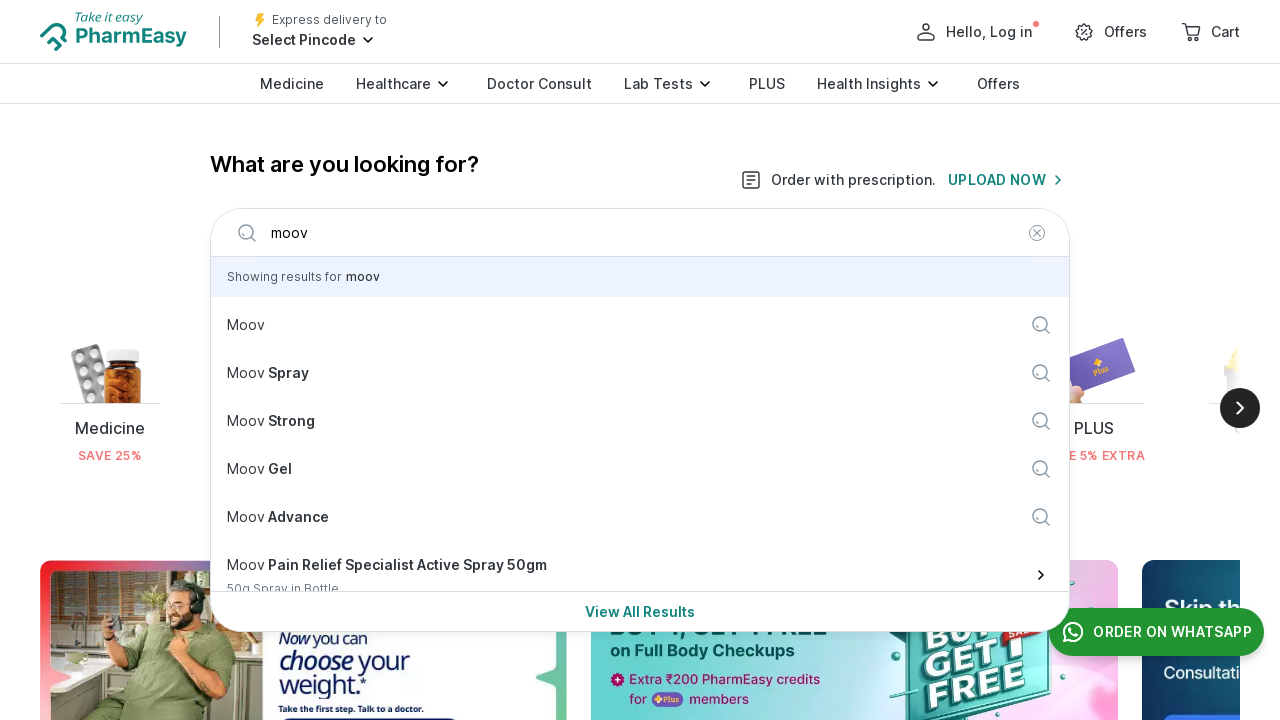

Retrieved 10 search suggestions from dropdown
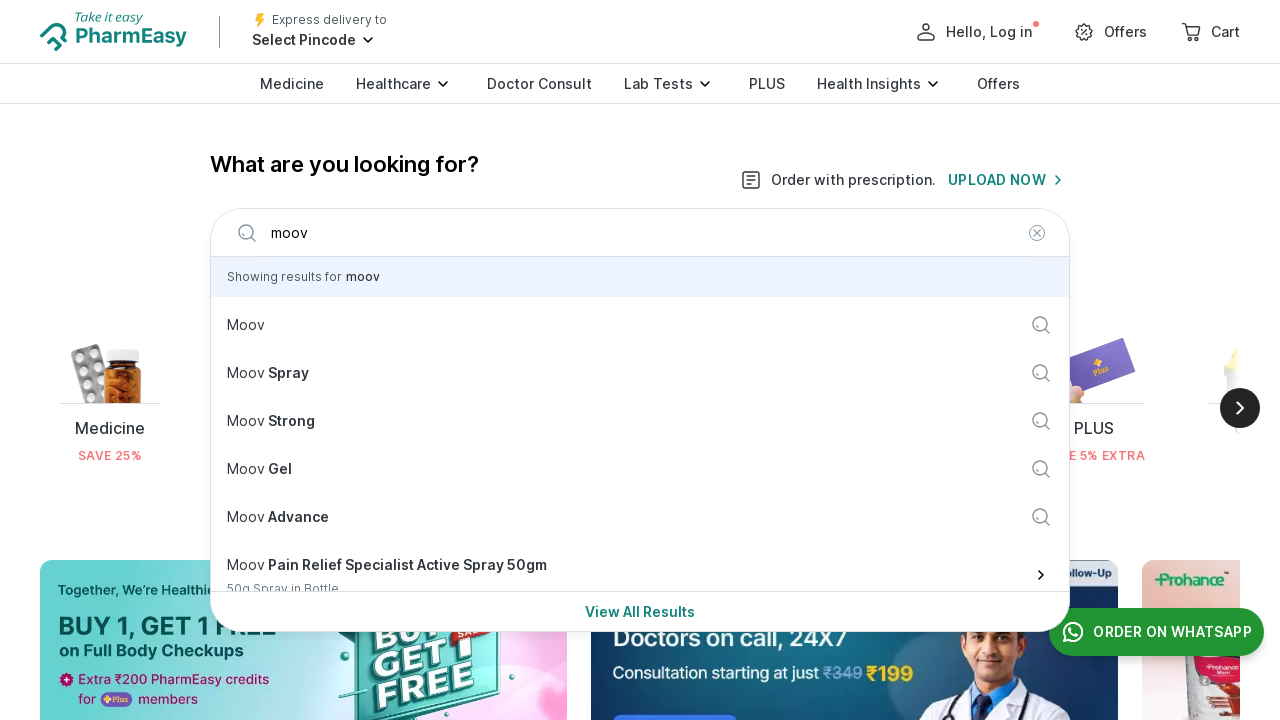

Clicked on the 3rd search suggestion from the dropdown at (640, 433) on (//div[@class='c-PJLV c-bXbWpx c-bXbWpx-bZJlhX-direction-column c-bXbWpx-iieFQlv
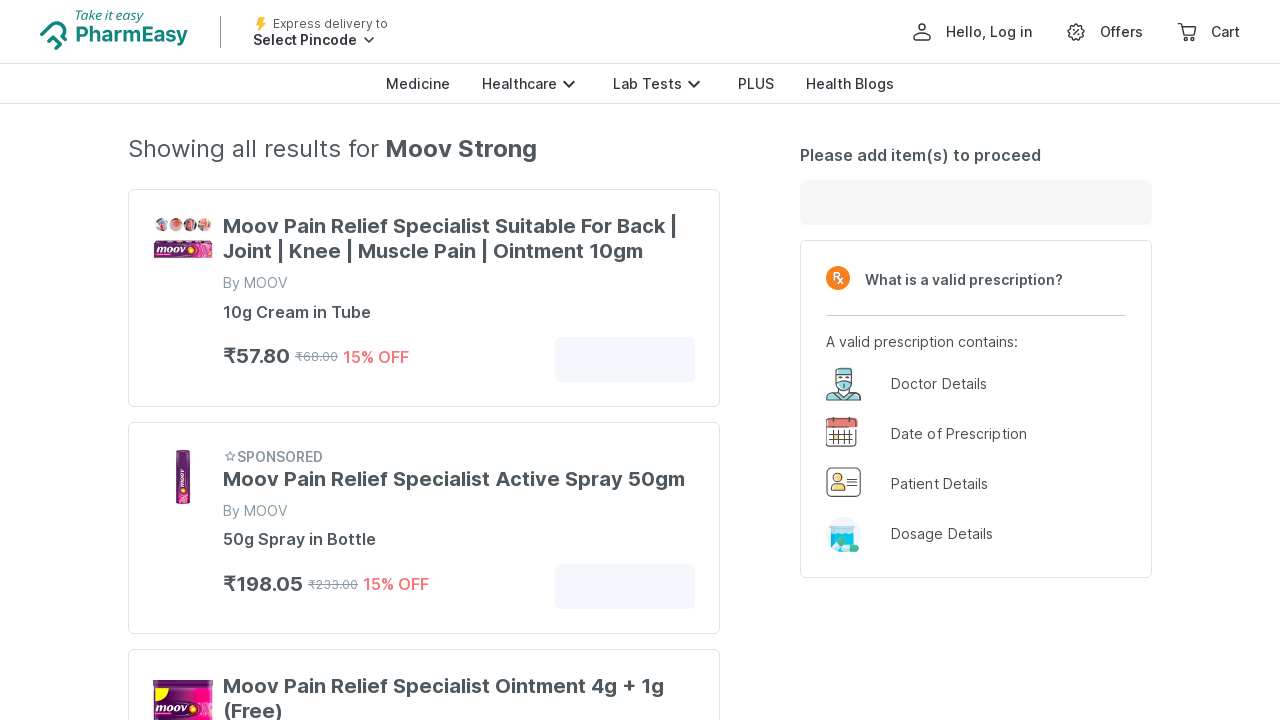

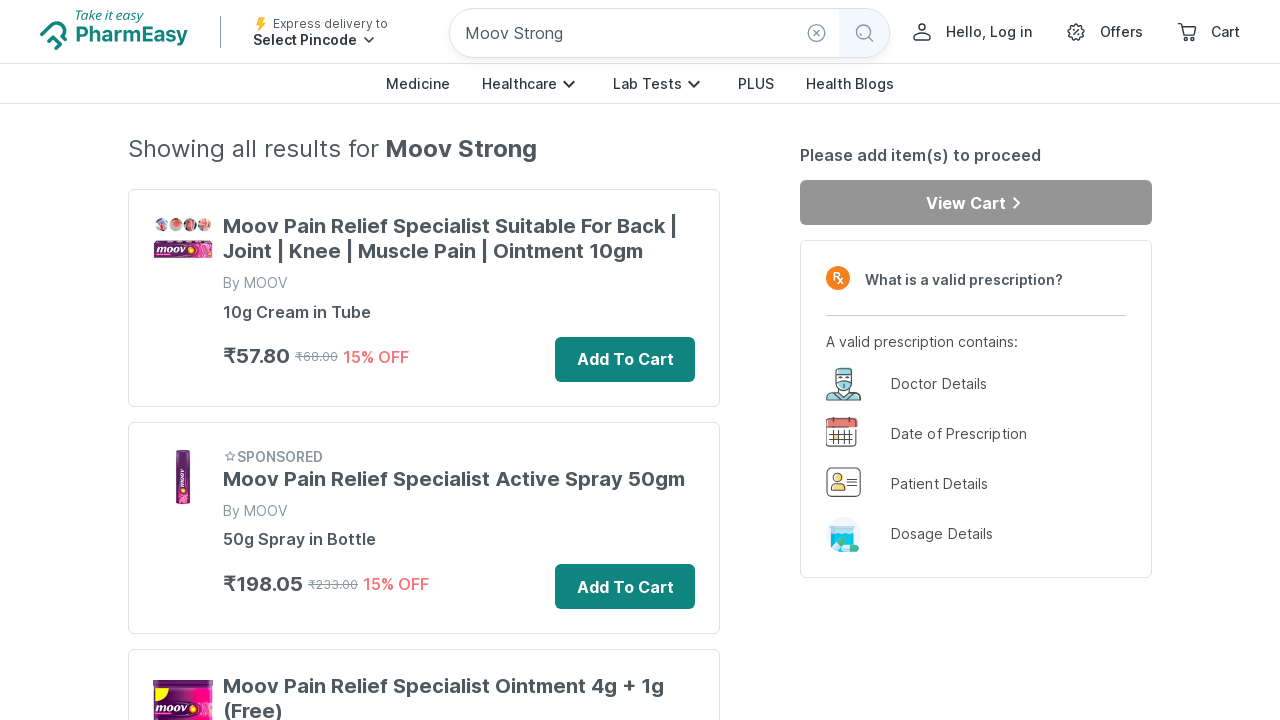